Tests jQuery UI droppable functionality by dragging an element and dropping it onto a target area within an iframe

Starting URL: https://jqueryui.com/droppable

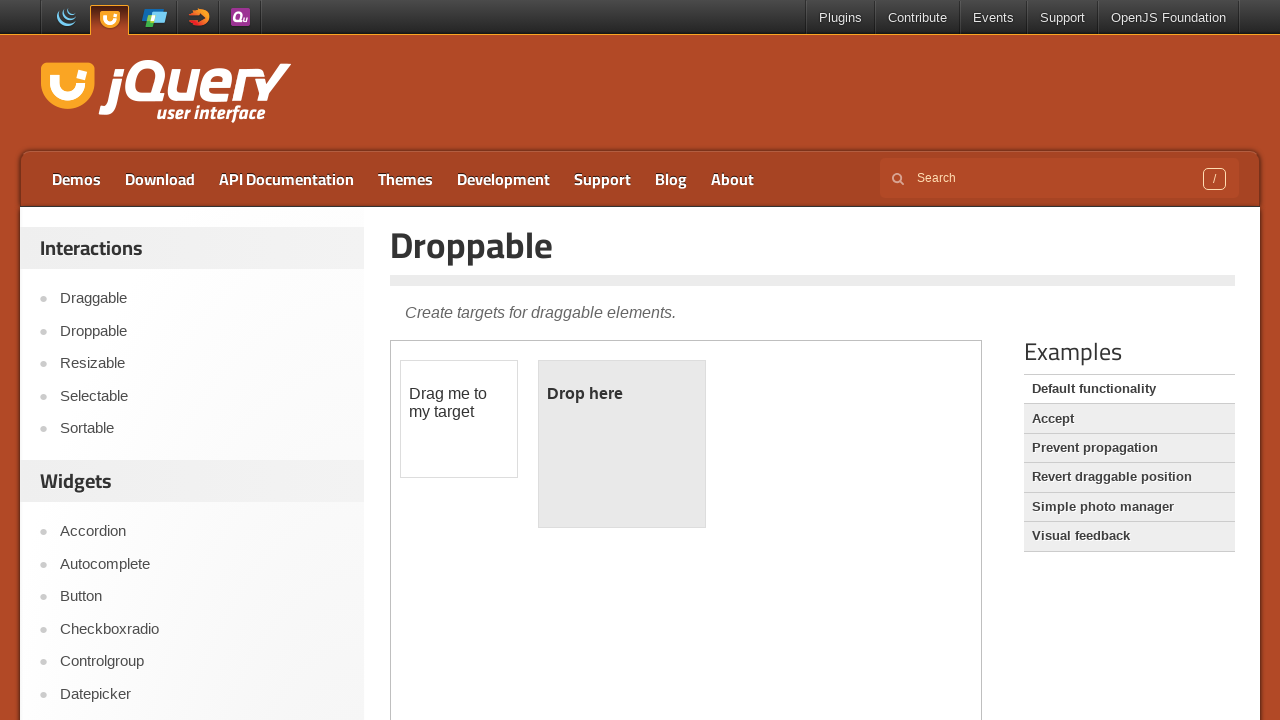

Located the demo iframe containing jQuery UI droppable elements
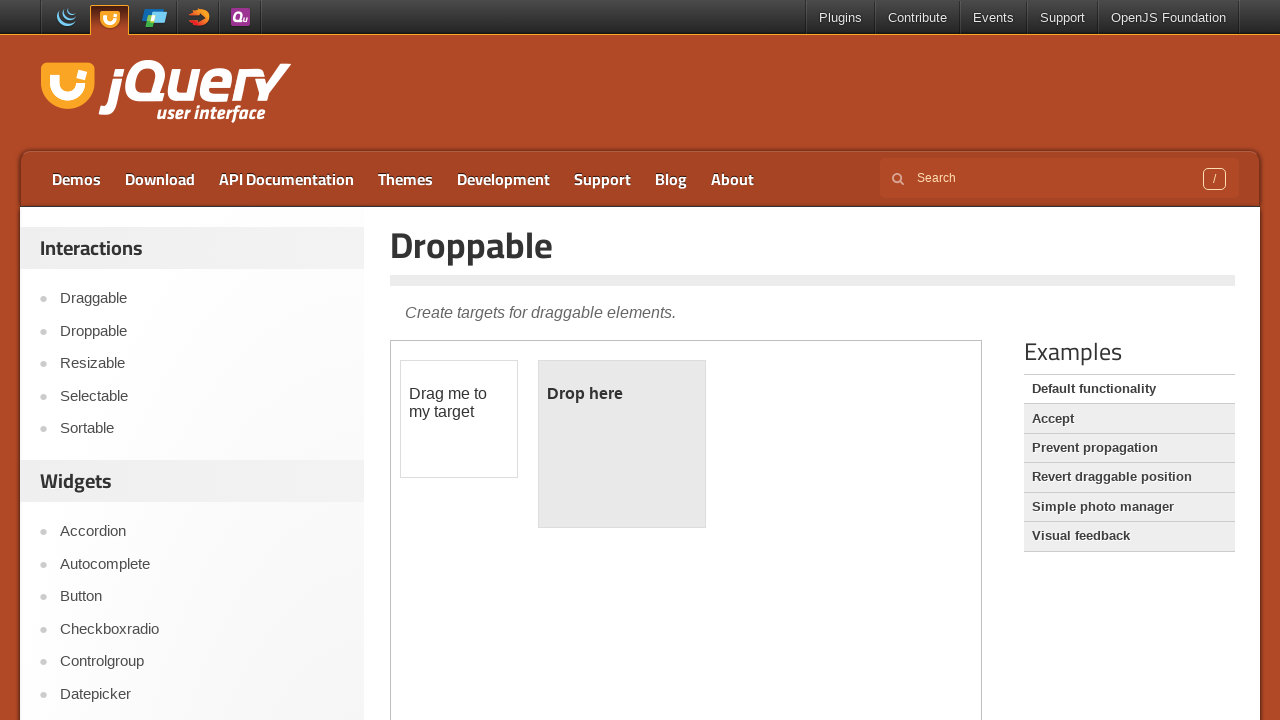

Located the draggable element within the iframe
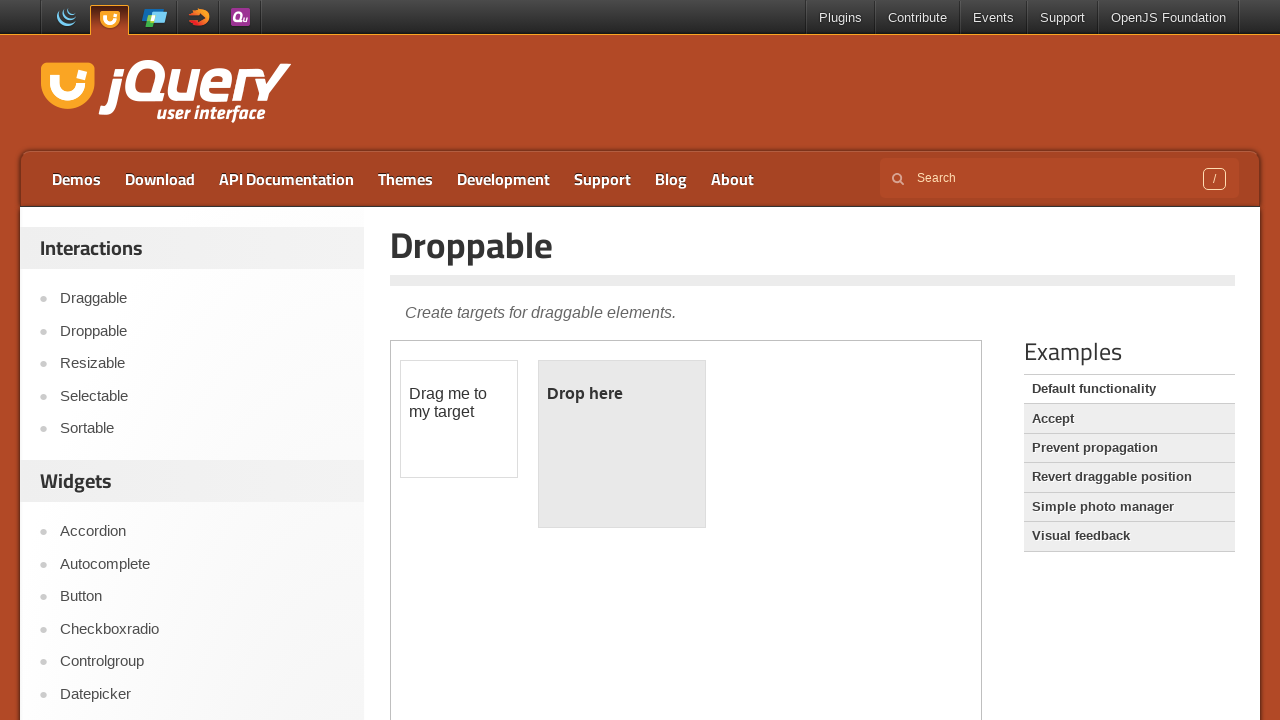

Located the droppable target area within the iframe
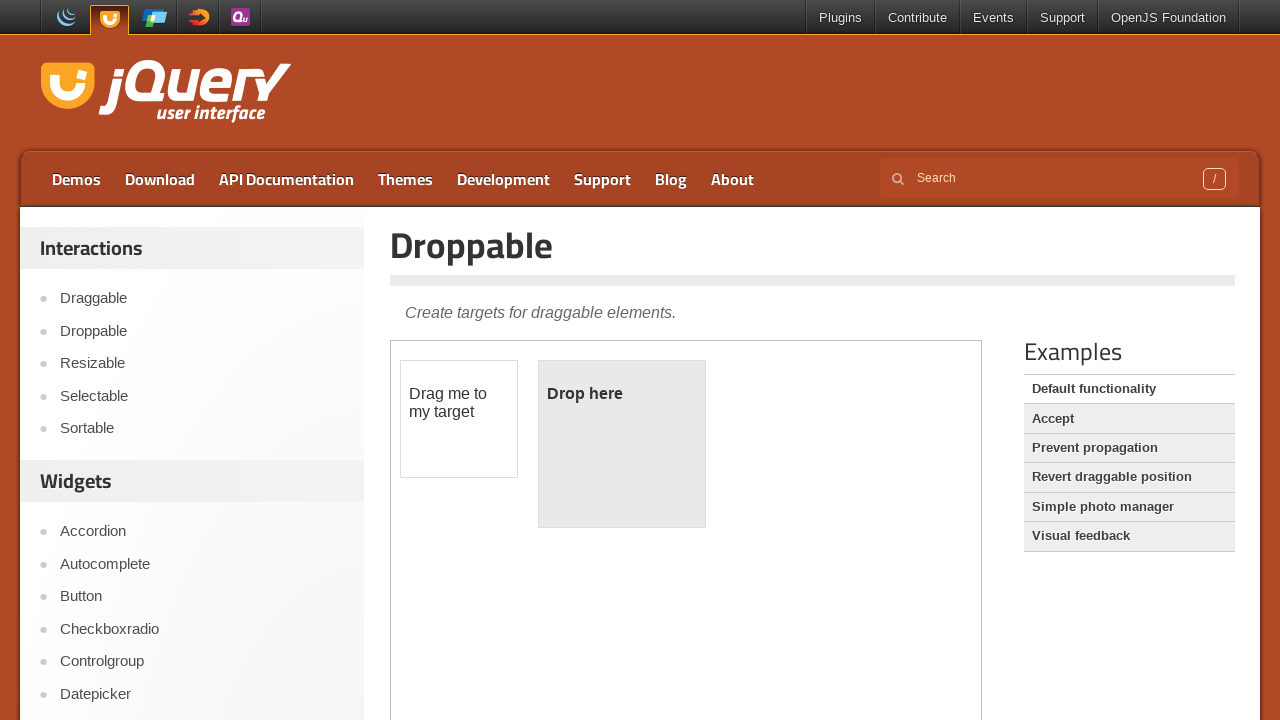

Dragged the draggable element and dropped it onto the droppable target area at (622, 444)
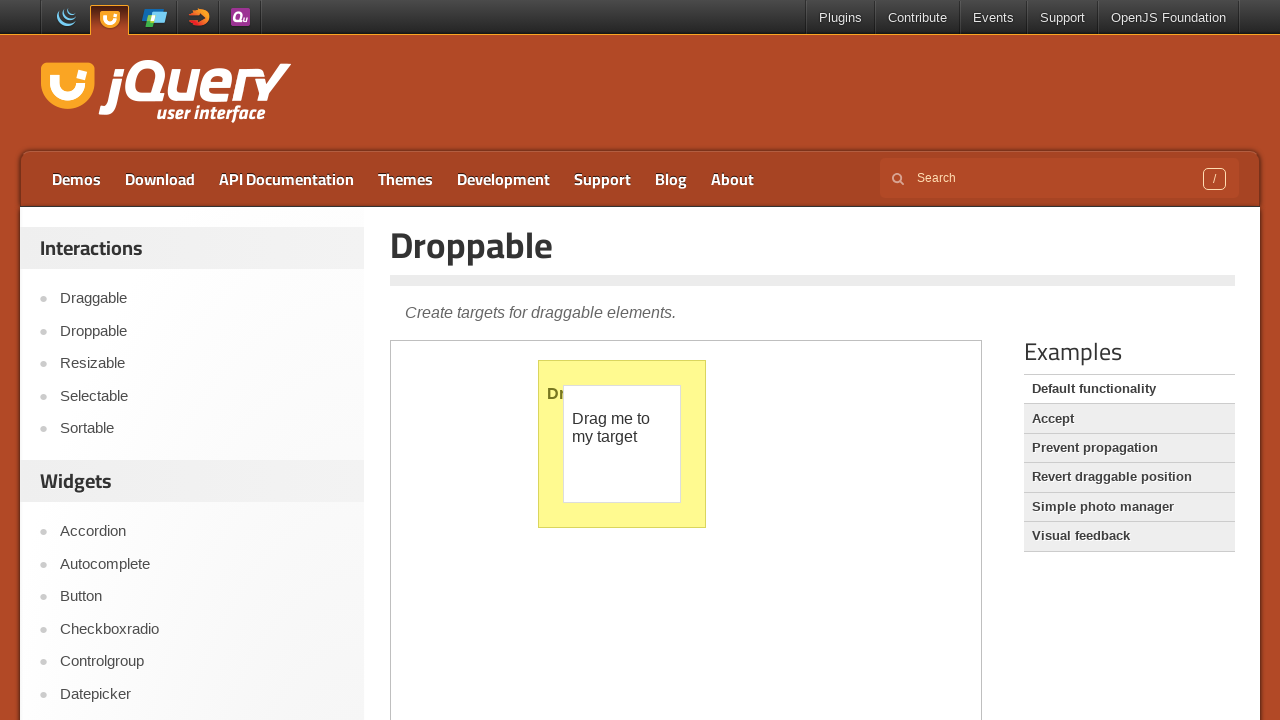

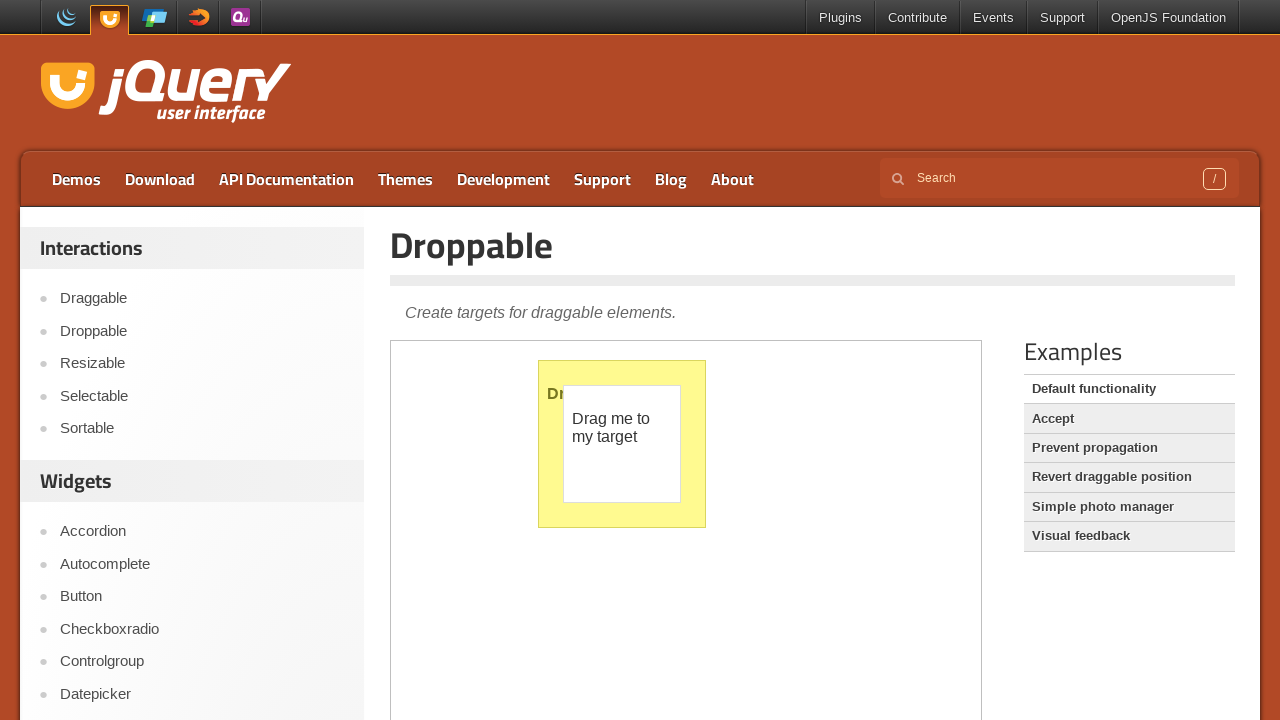